Fills out a text box form with username and email, then submits it

Starting URL: https://demoqa.com/text-box

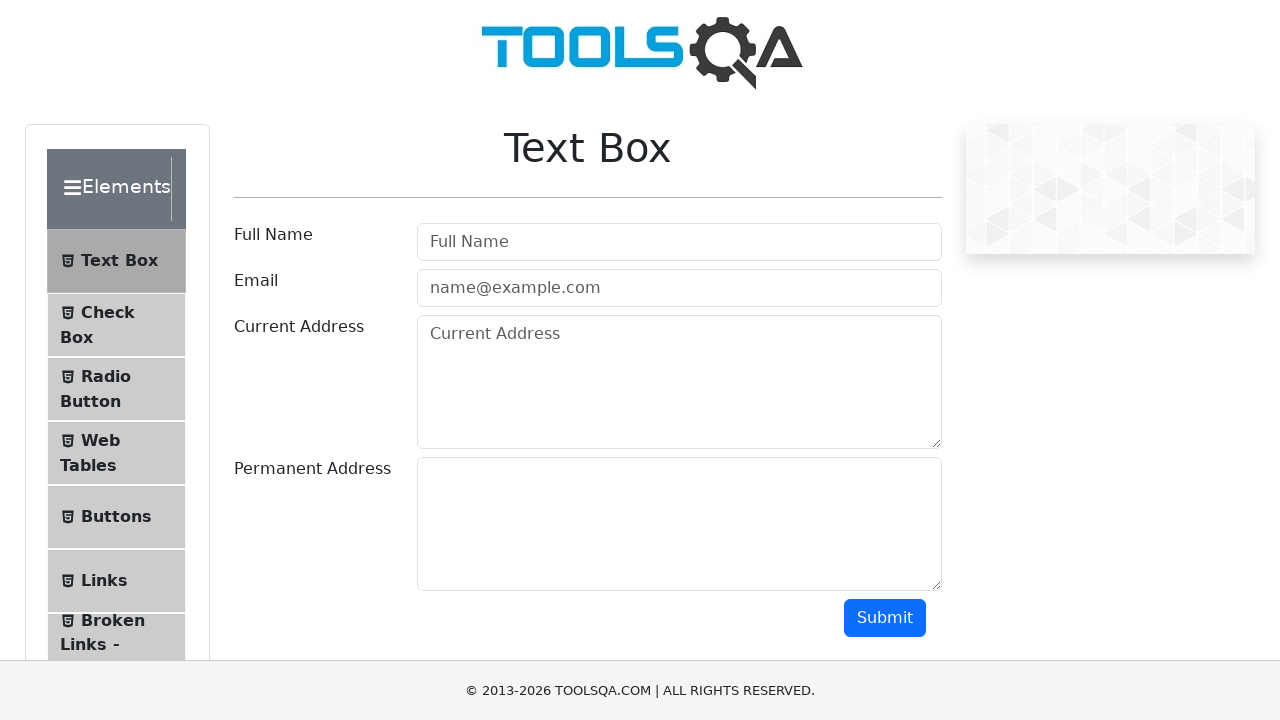

Filled username field with 'Mr. Karim' on #userName
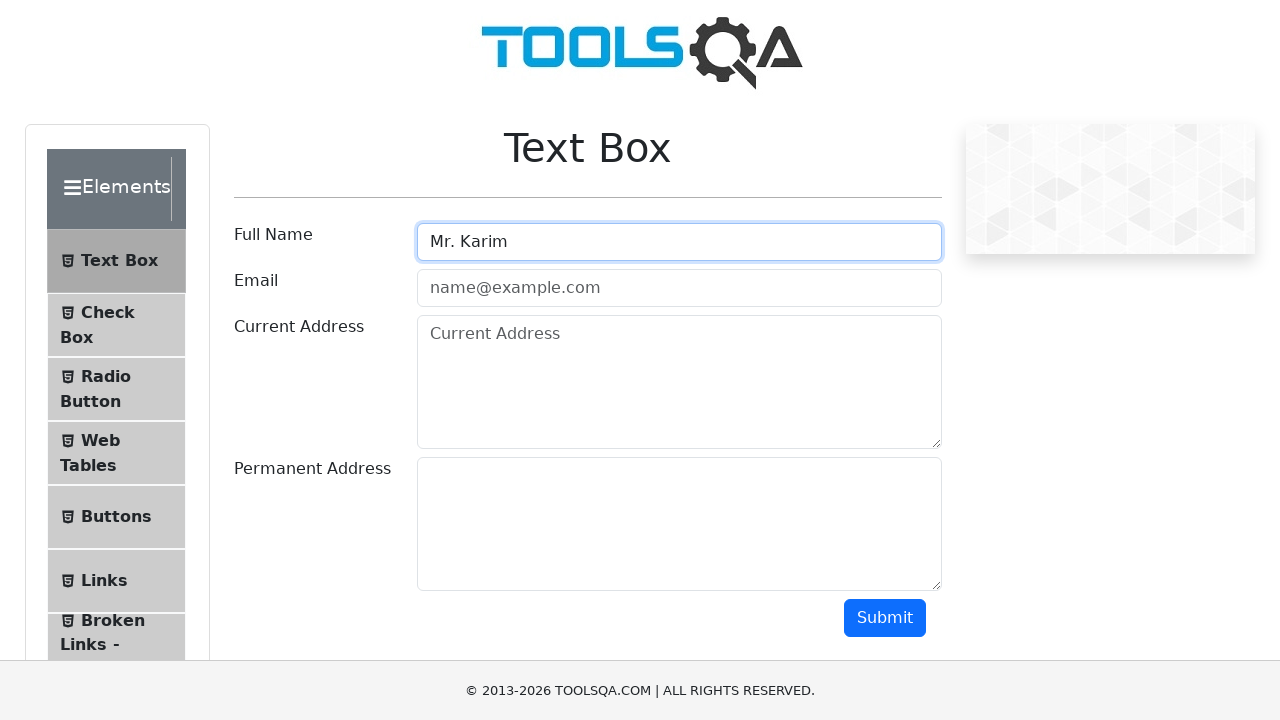

Filled email field with 'karim@test.com' on #userEmail
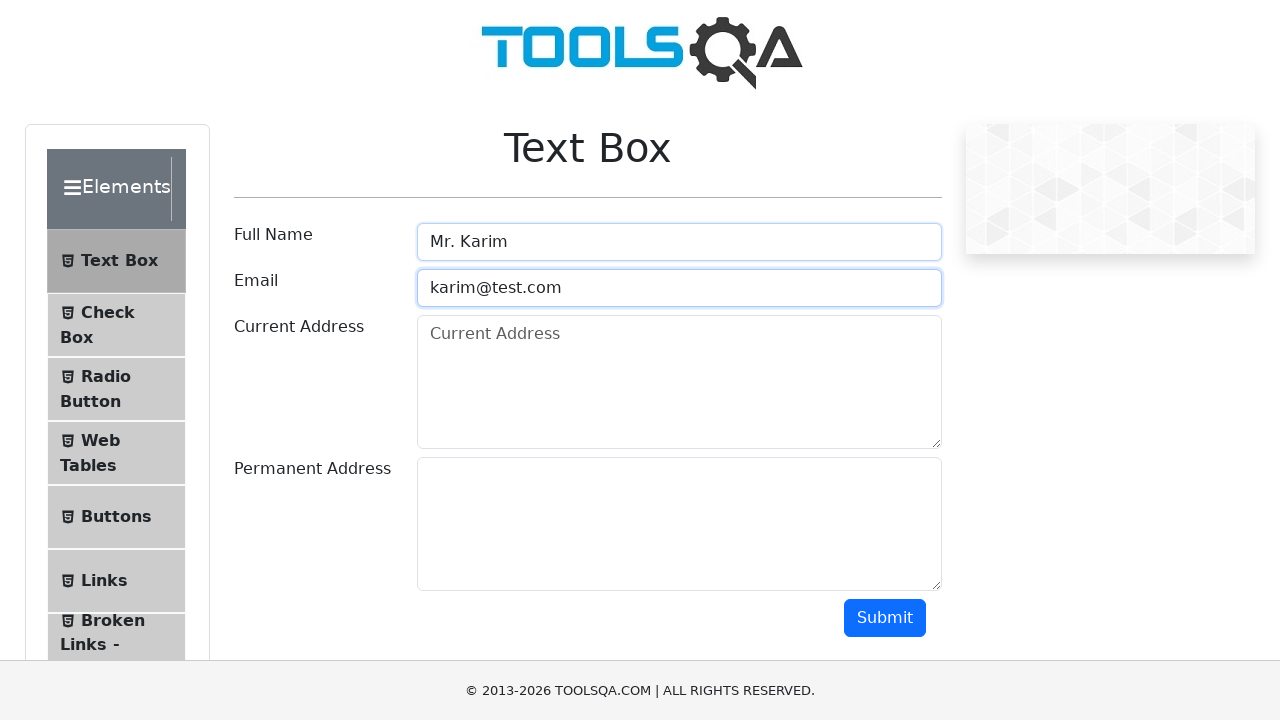

Clicked submit button to submit the form at (885, 618) on #submit
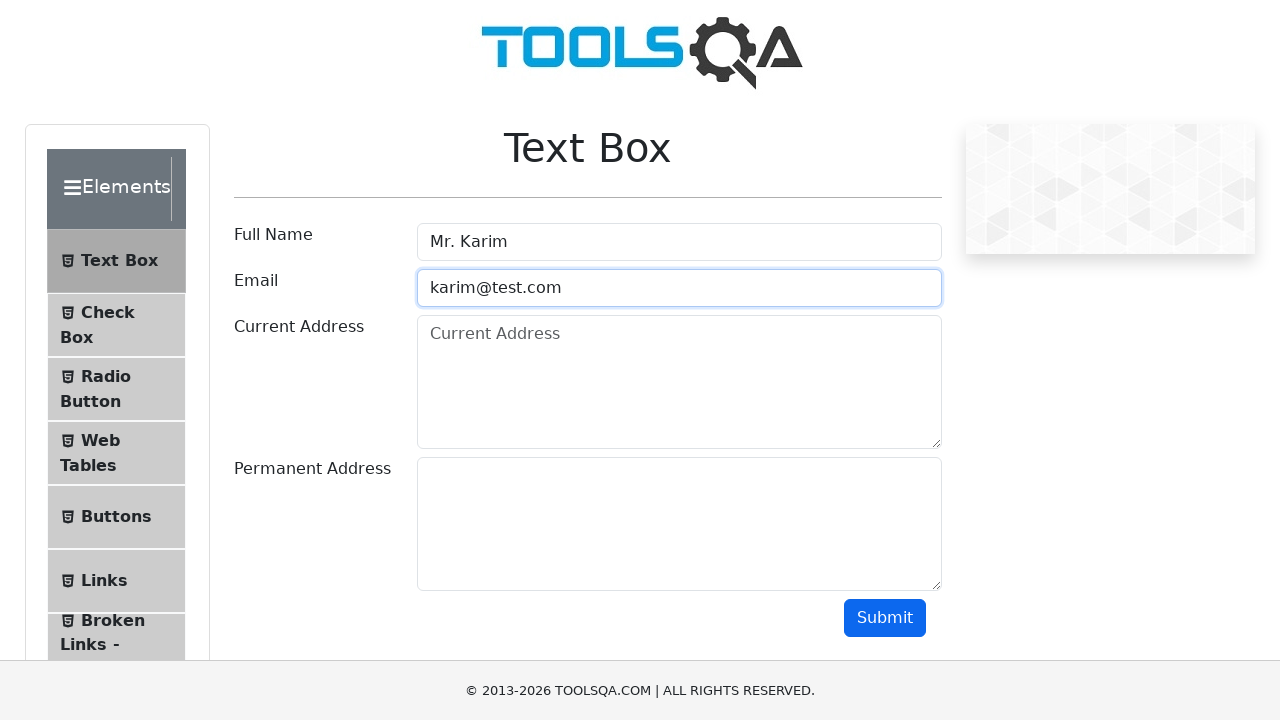

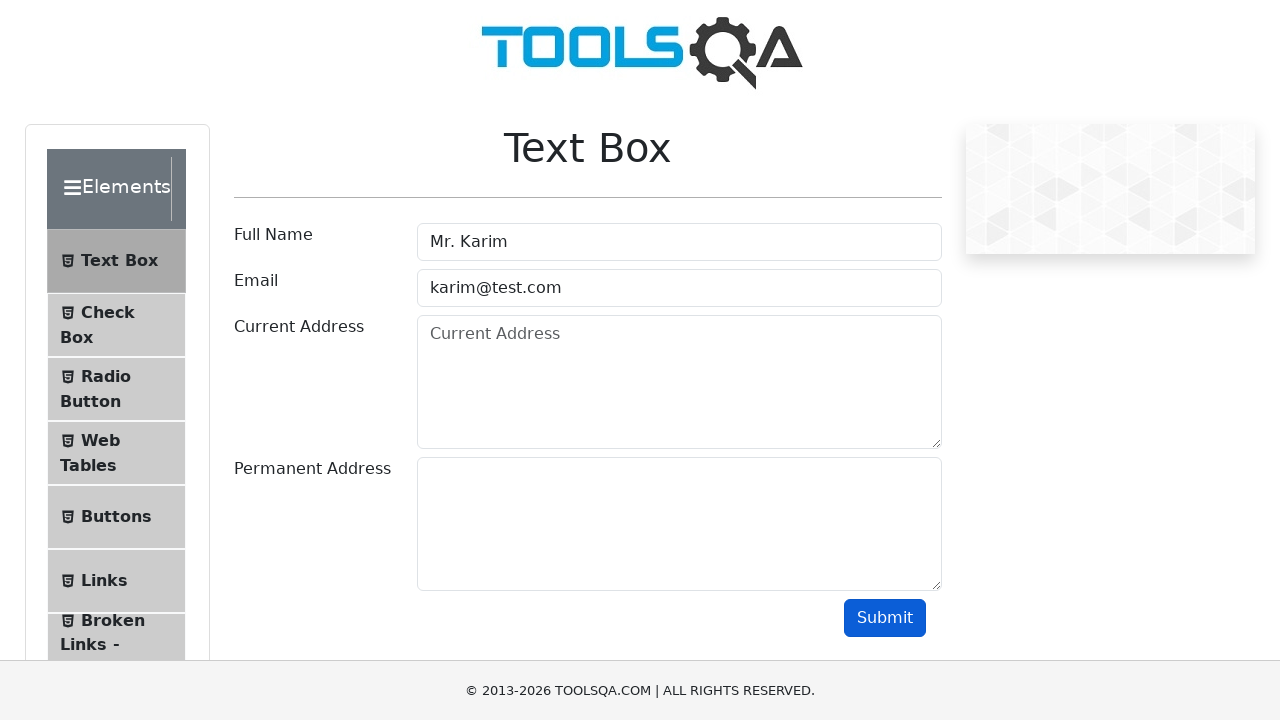